Tests notification messages by clicking the notification link repeatedly until an "Action successful" message appears, closing unsuccessful notifications along the way.

Starting URL: https://the-internet.herokuapp.com/

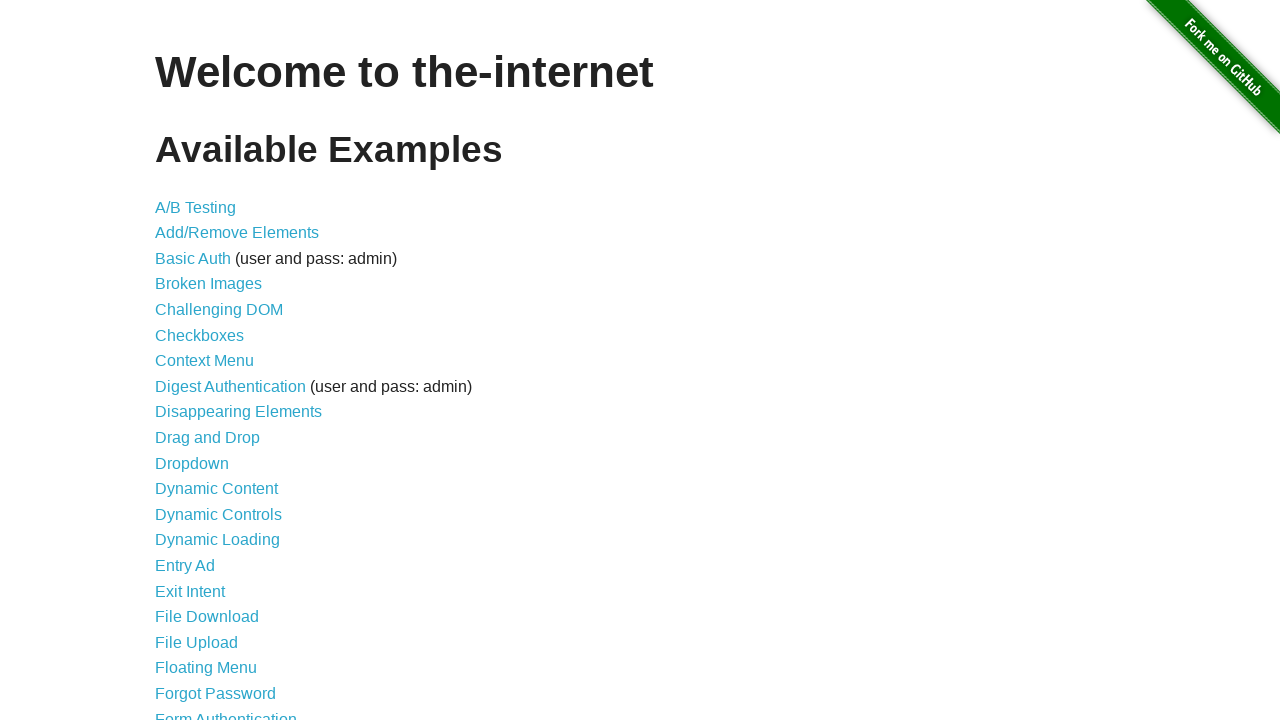

Clicked on Notification Message link at (234, 420) on xpath=//a[@href='/notification_message']
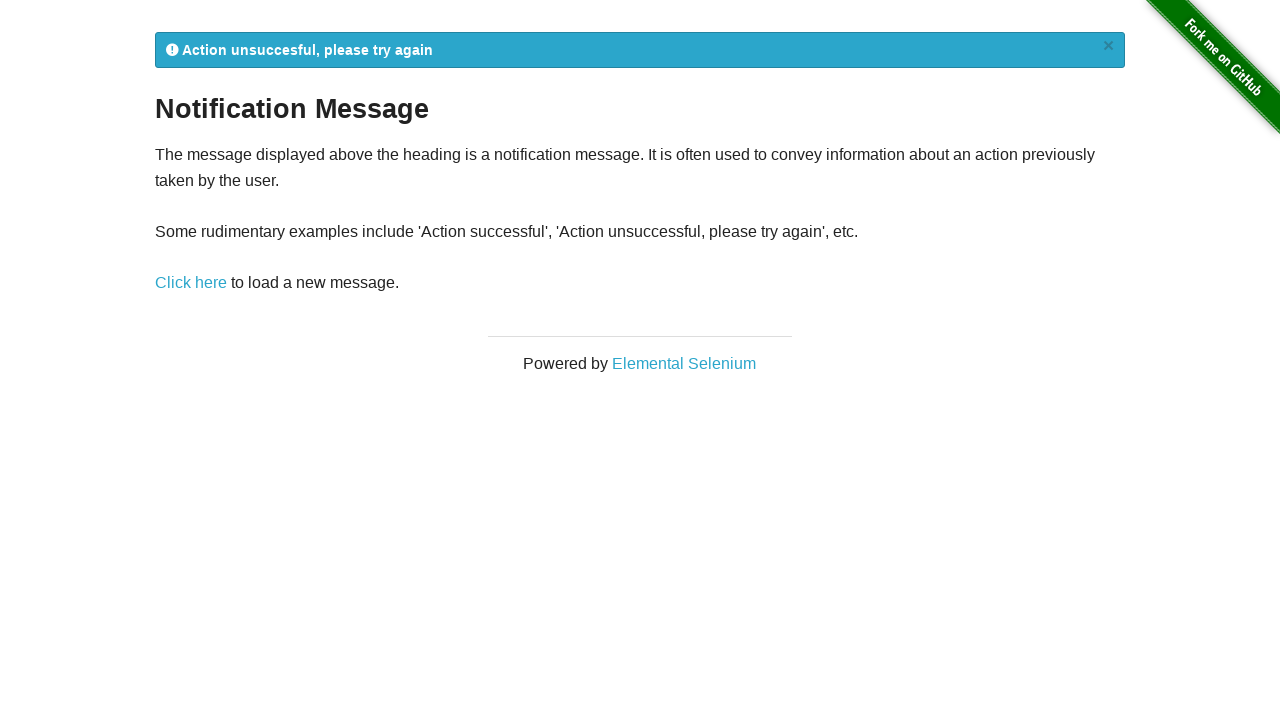

Notification Message page loaded and URL verified
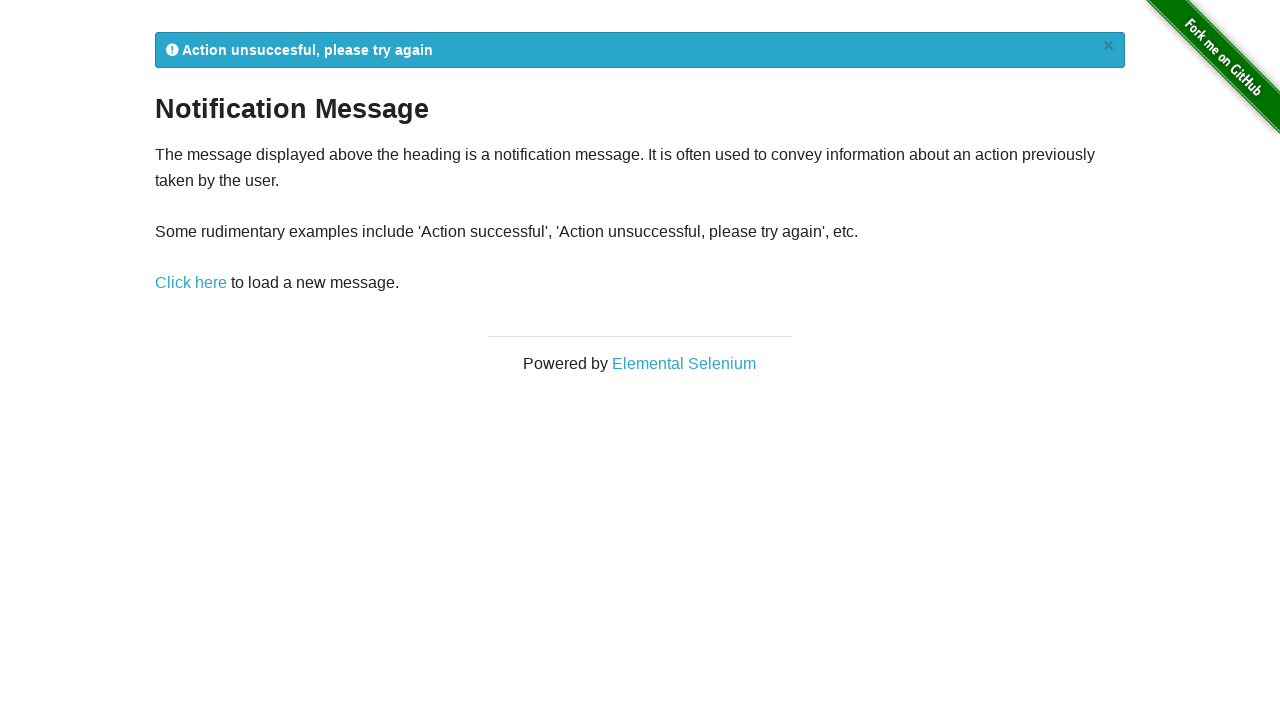

Clicked notification link to trigger new notification at (191, 283) on xpath=//a[@href='/notification_message']
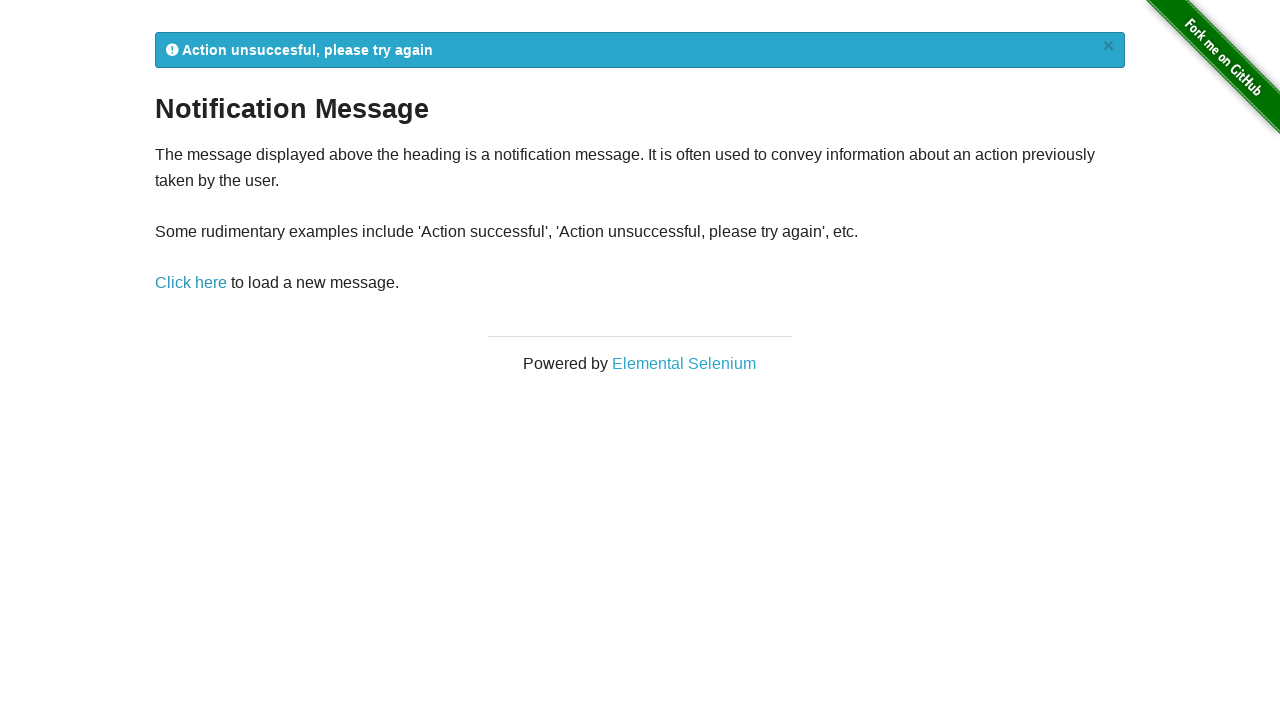

Closed unsuccessful notification message at (1108, 46) on xpath=//a[@href='#']
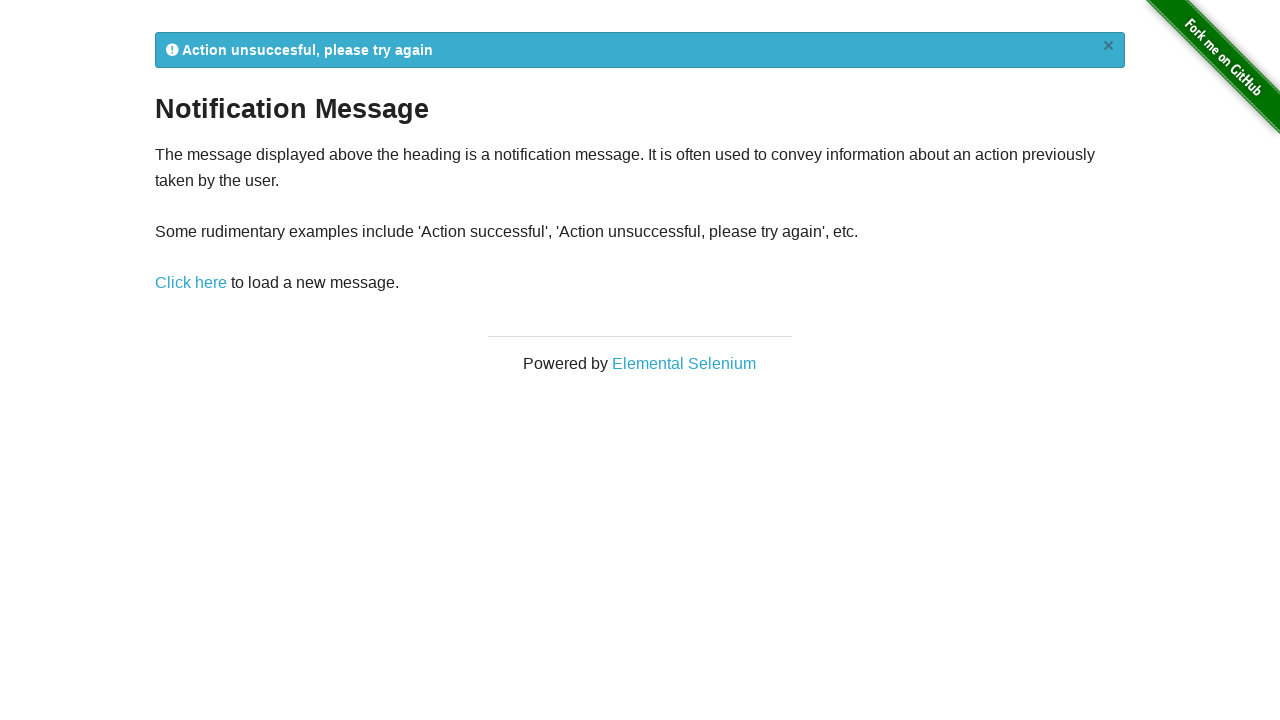

Clicked notification link to trigger new notification at (191, 283) on xpath=//a[@href='/notification_message']
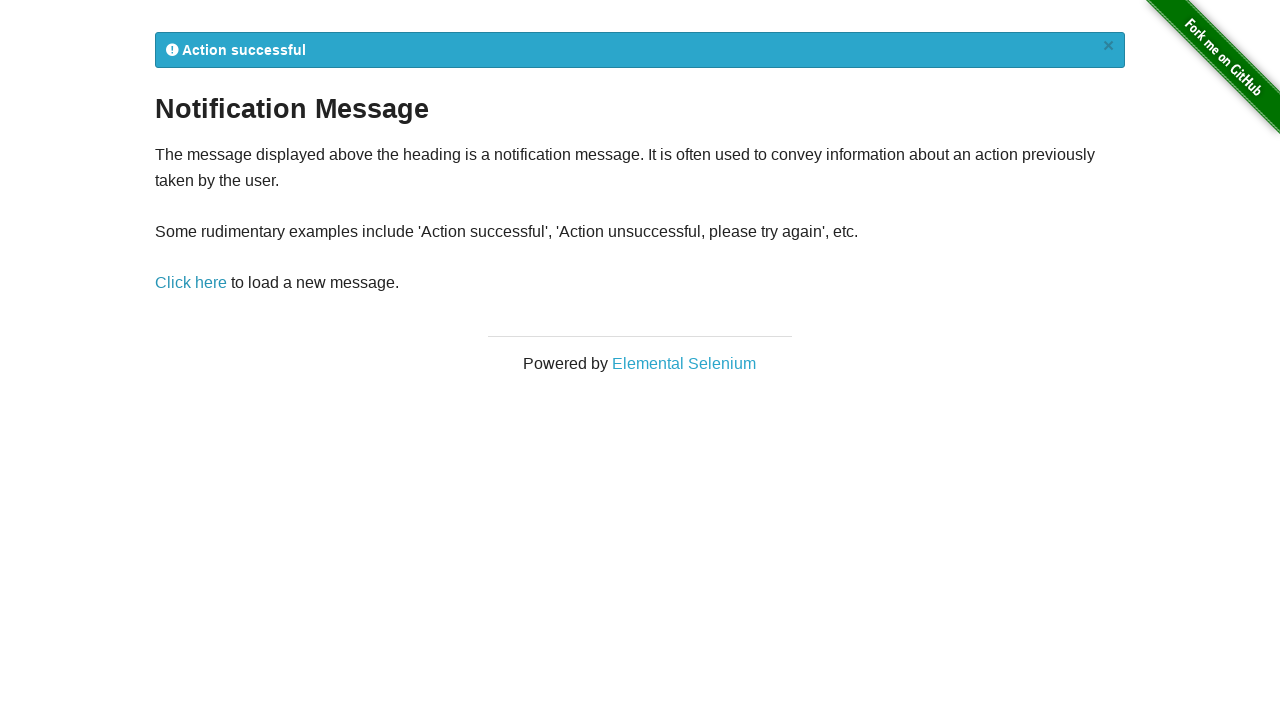

'Action successful' notification appeared - test condition met
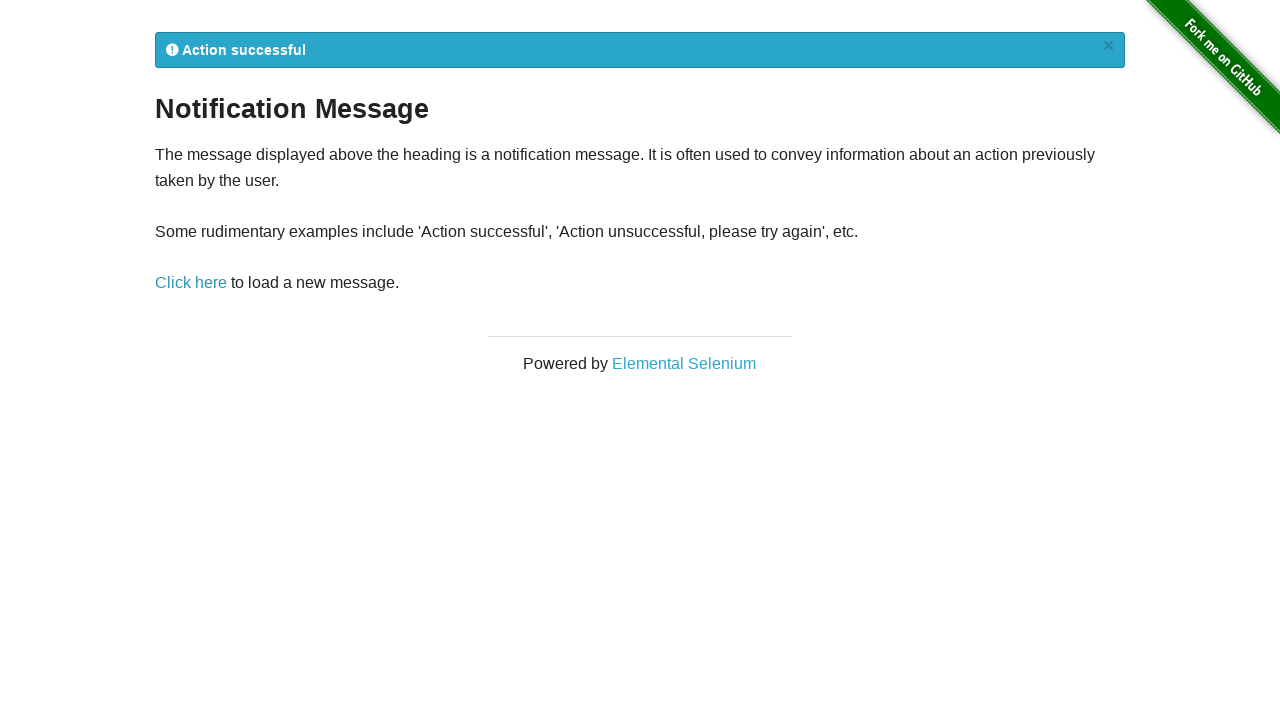

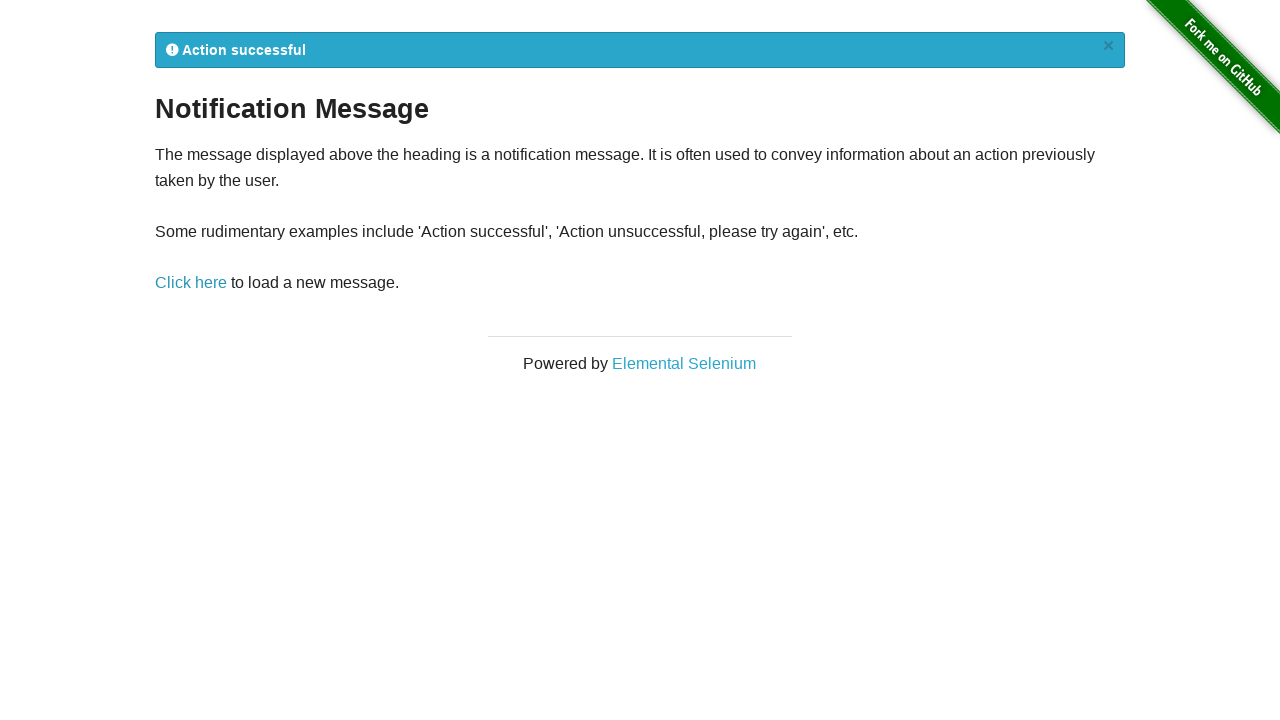